Tests notification message functionality by clicking a link and verifying the flash message that appears

Starting URL: http://the-internet.herokuapp.com/notification_message

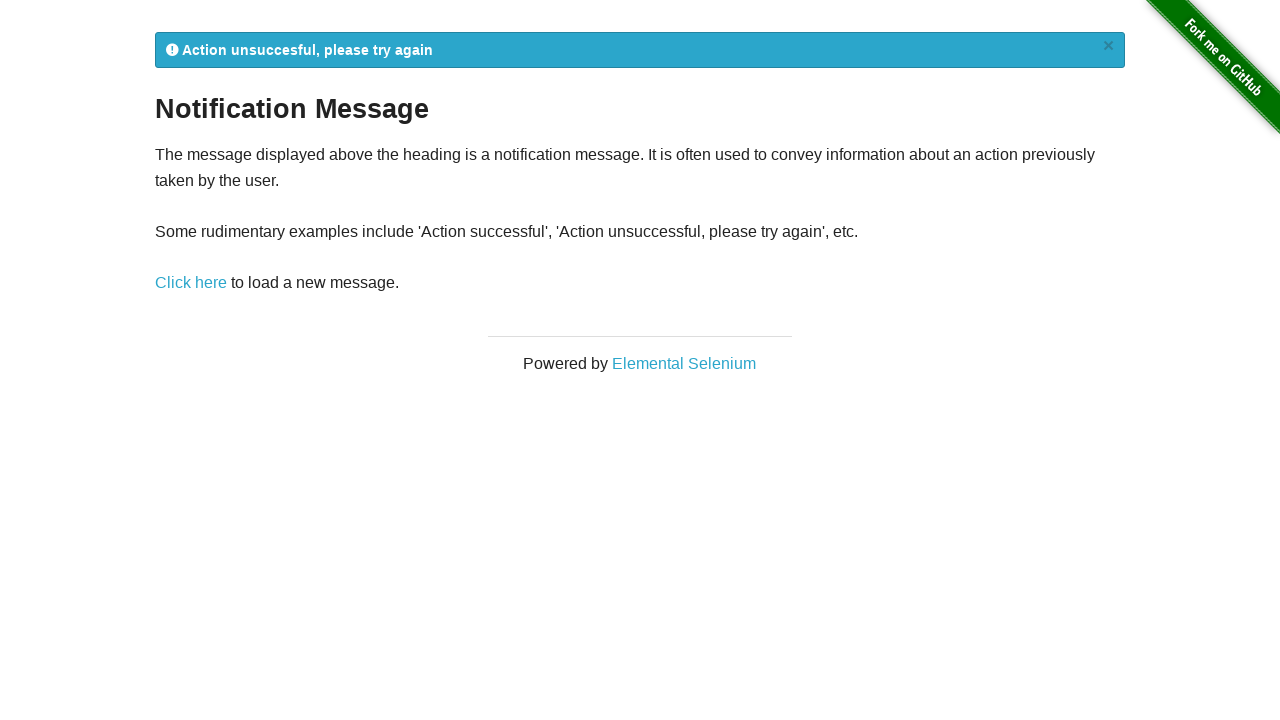

Clicked 'Click here' link to trigger notification message at (191, 283) on text=Click here
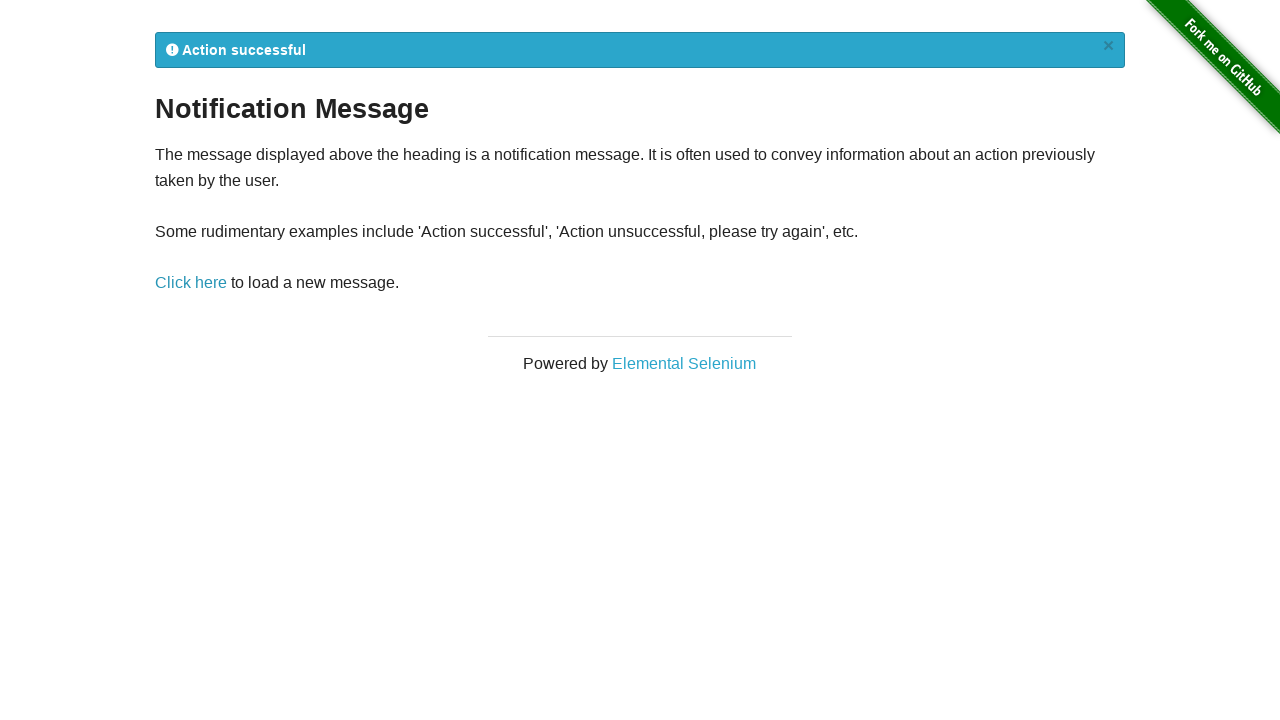

Flash message element appeared
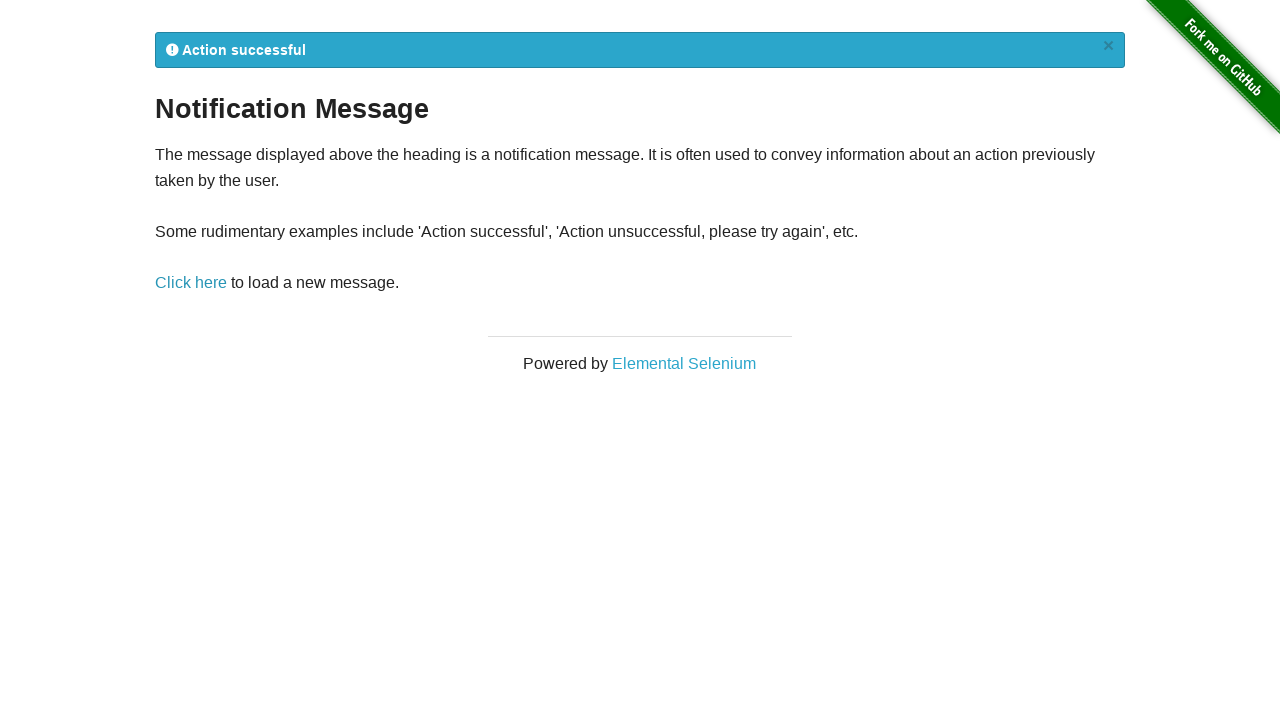

Extracted flash message text: 
            Action successful
            ×
          
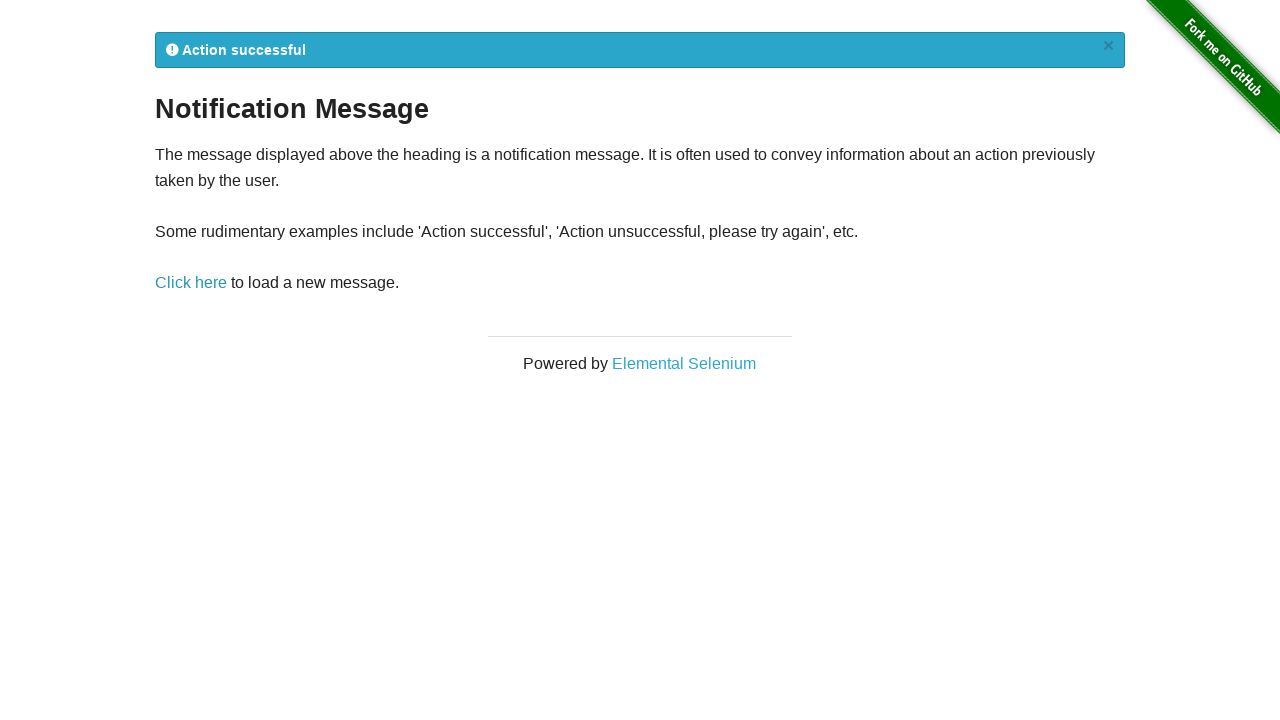

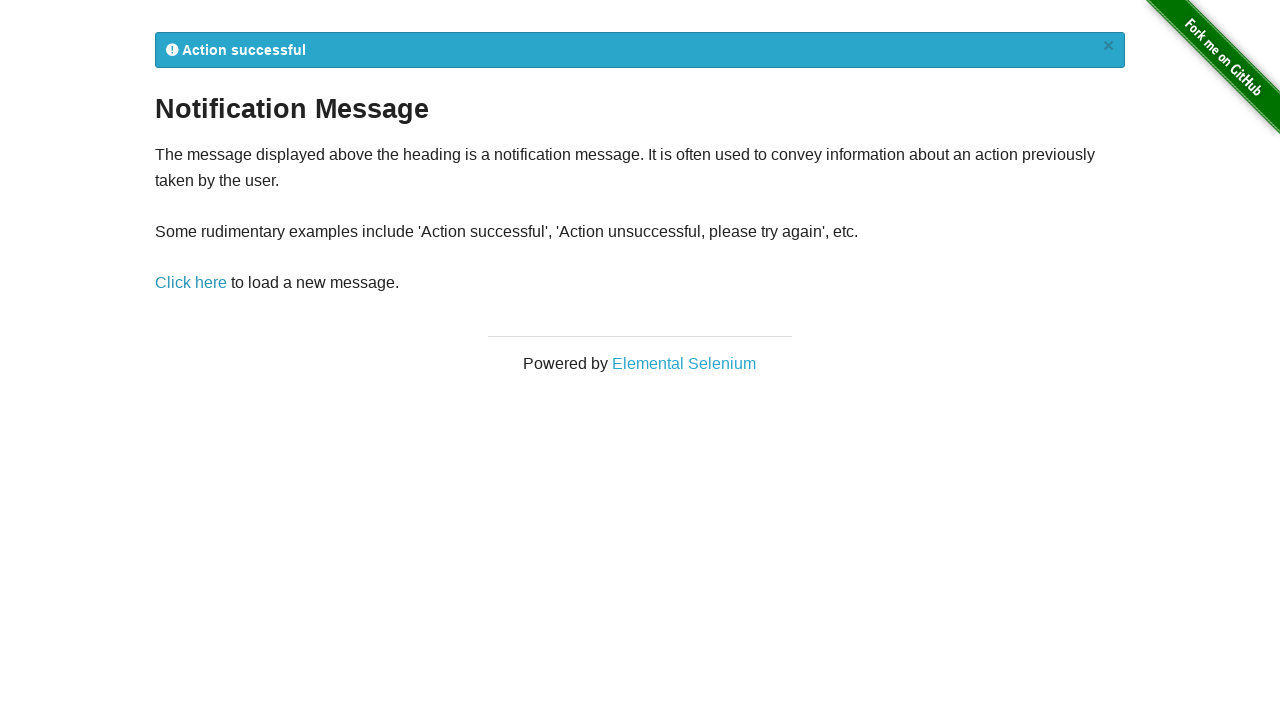